Tests price range slider functionality by dragging the minimum and maximum slider handles to adjust the price range

Starting URL: https://www.jqueryscript.net/demo/Price-Range-Slider-jQuery-UI/

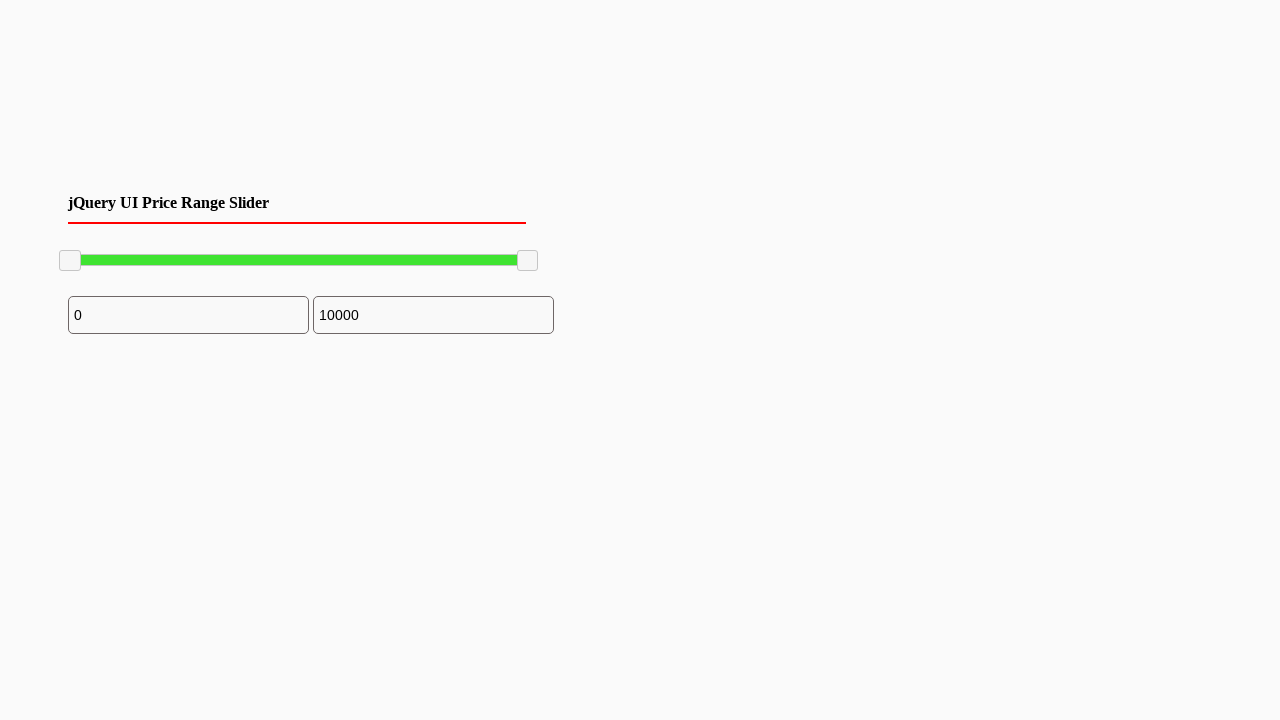

Located minimum slider handle
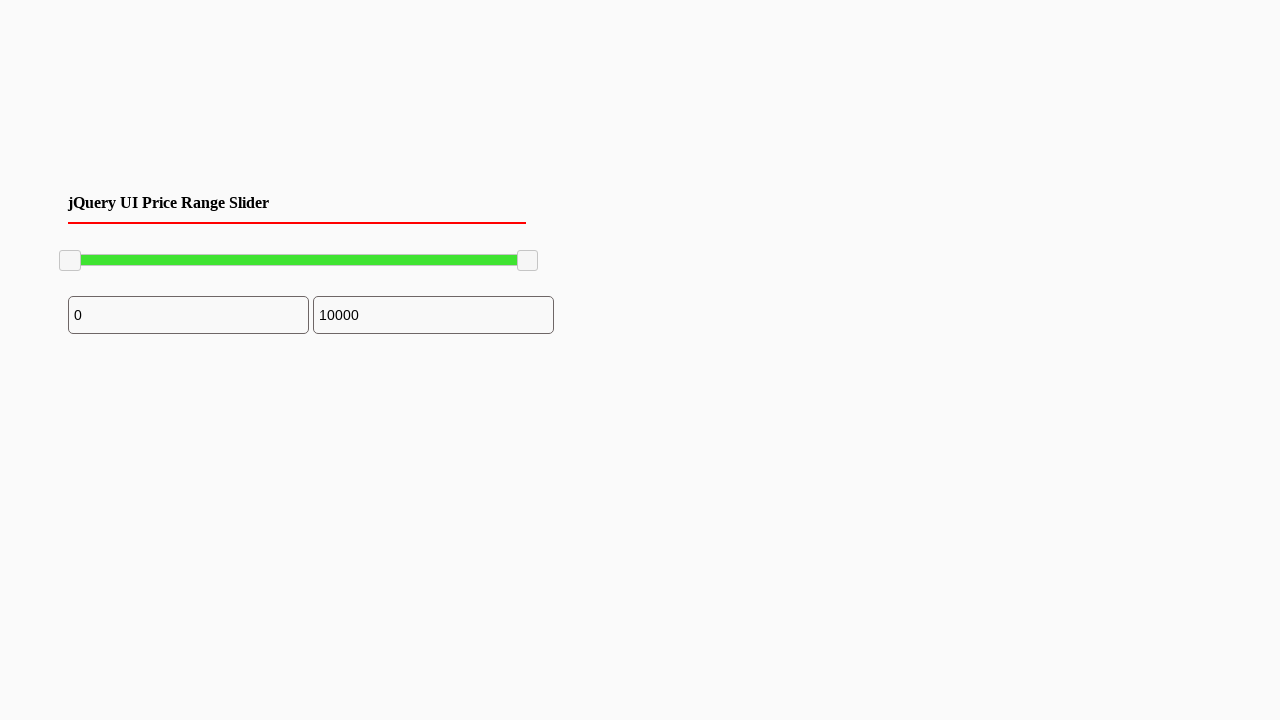

Located maximum slider handle
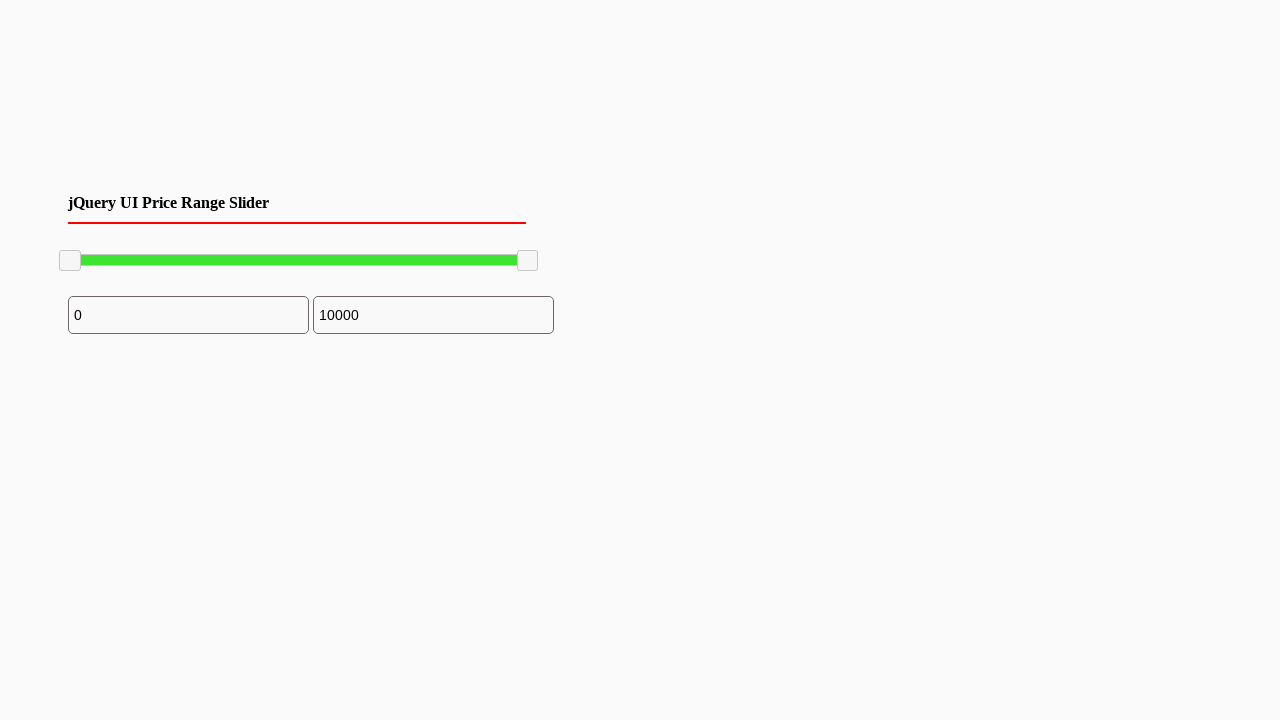

Retrieved bounding box for minimum slider
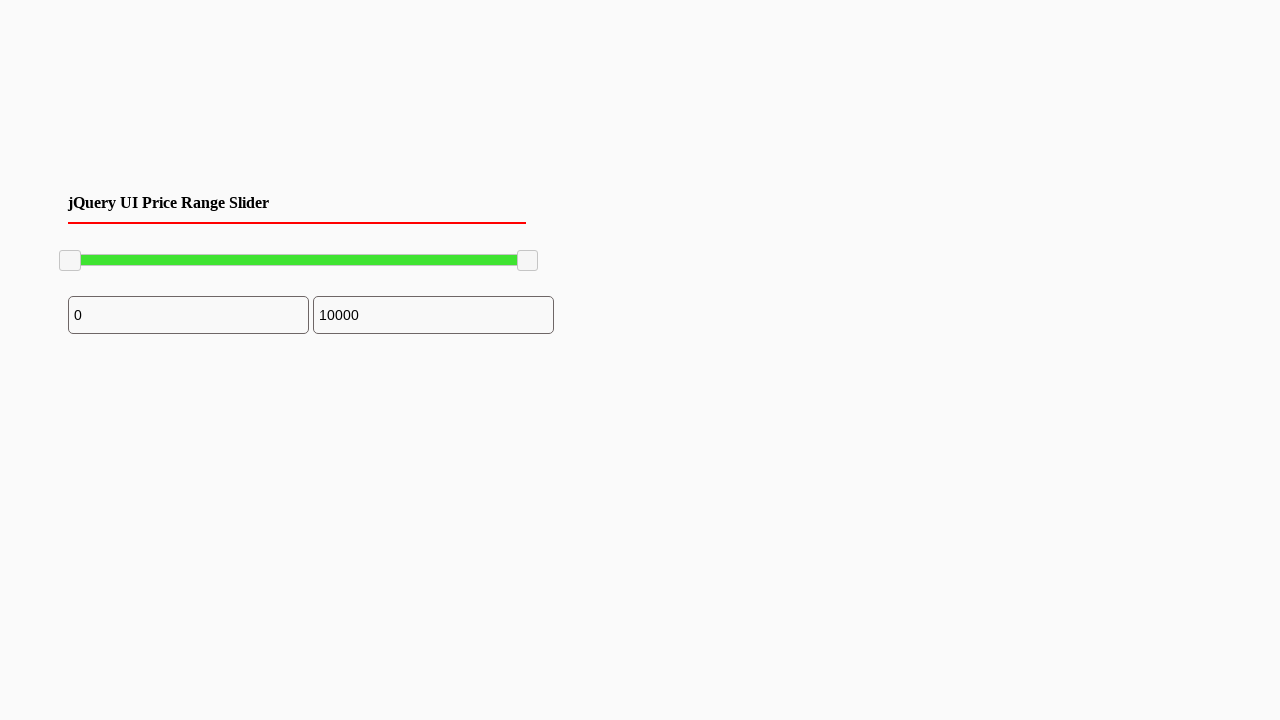

Retrieved bounding box for maximum slider
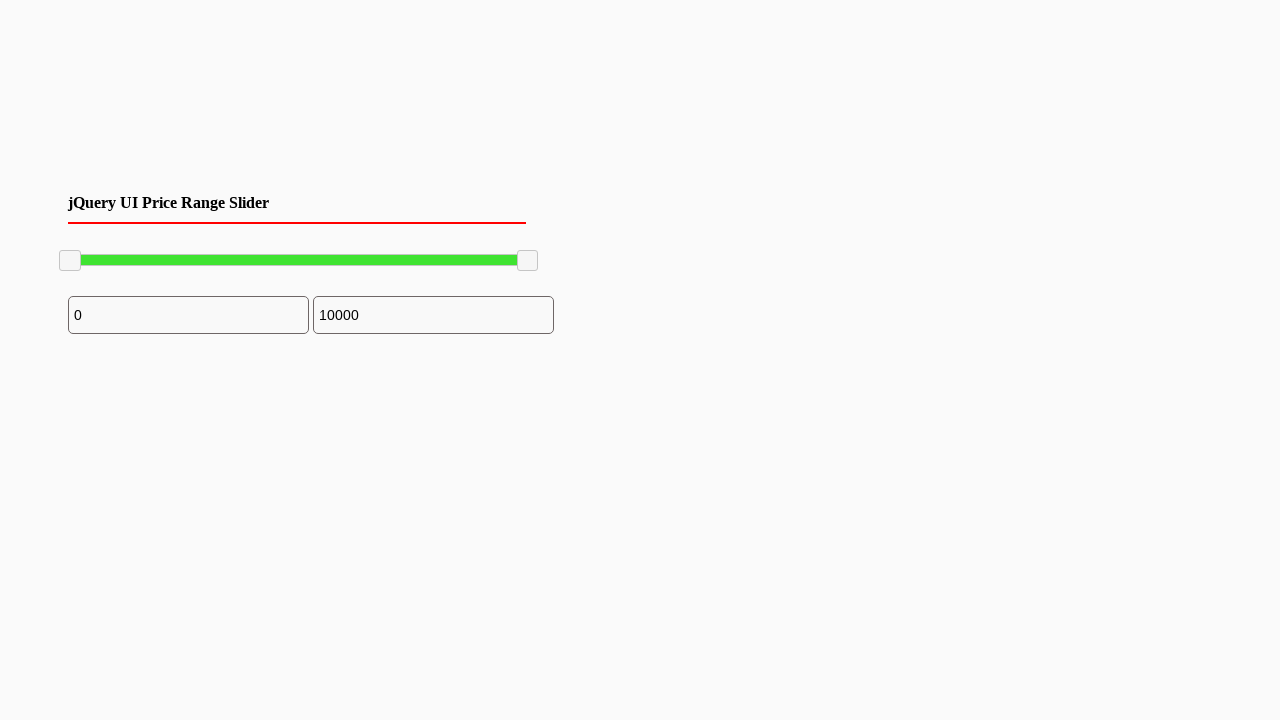

Moved mouse to minimum slider center at (70, 261)
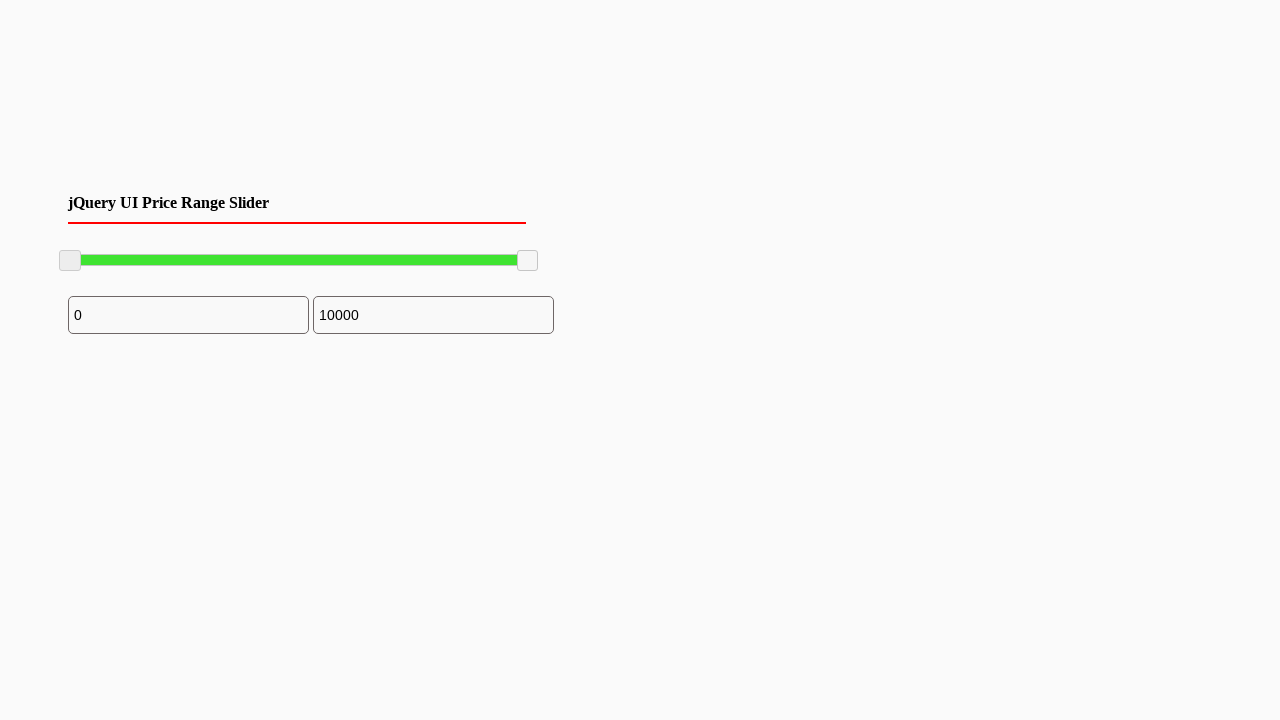

Pressed mouse button on minimum slider at (70, 261)
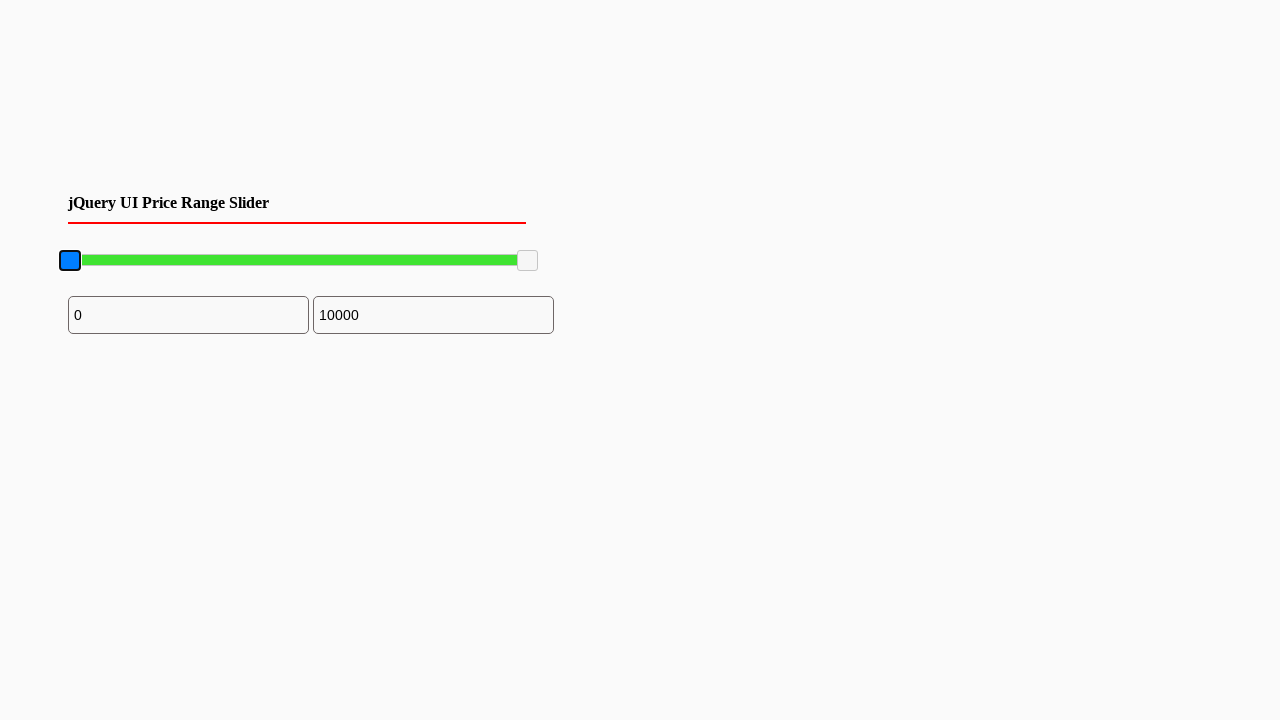

Dragged minimum slider 100 pixels to the right at (170, 261)
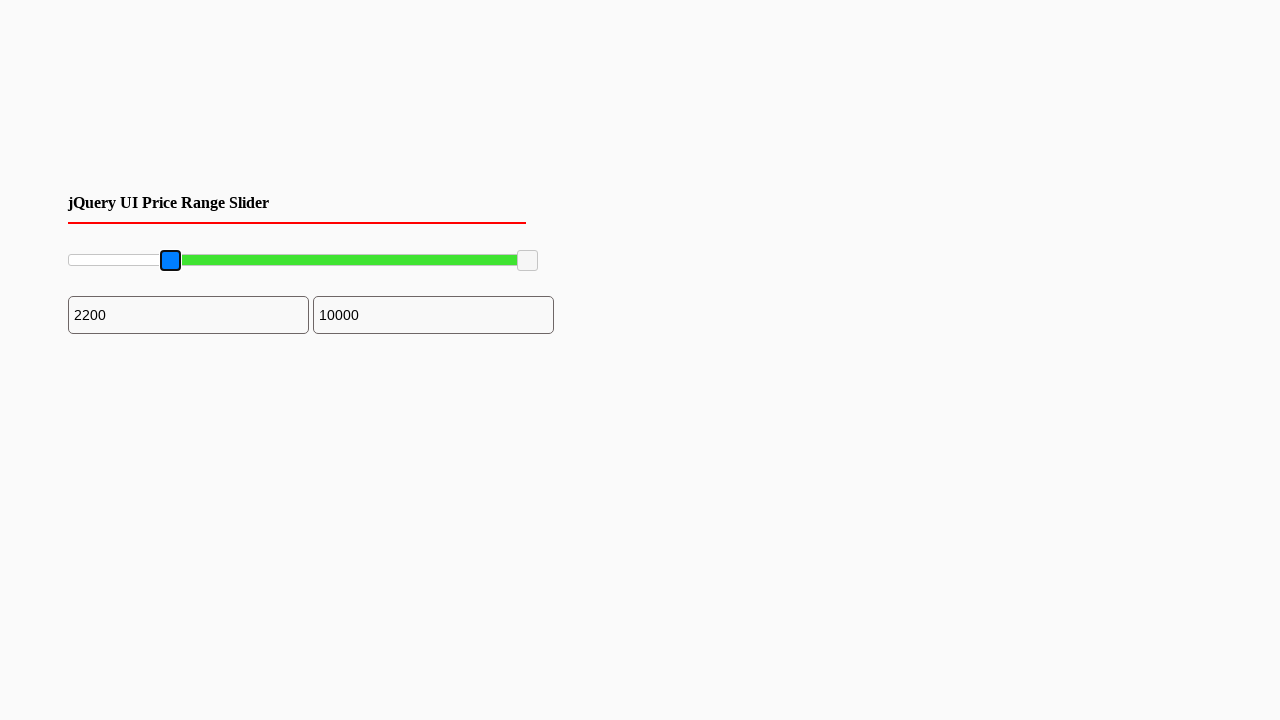

Released mouse button on minimum slider at (170, 261)
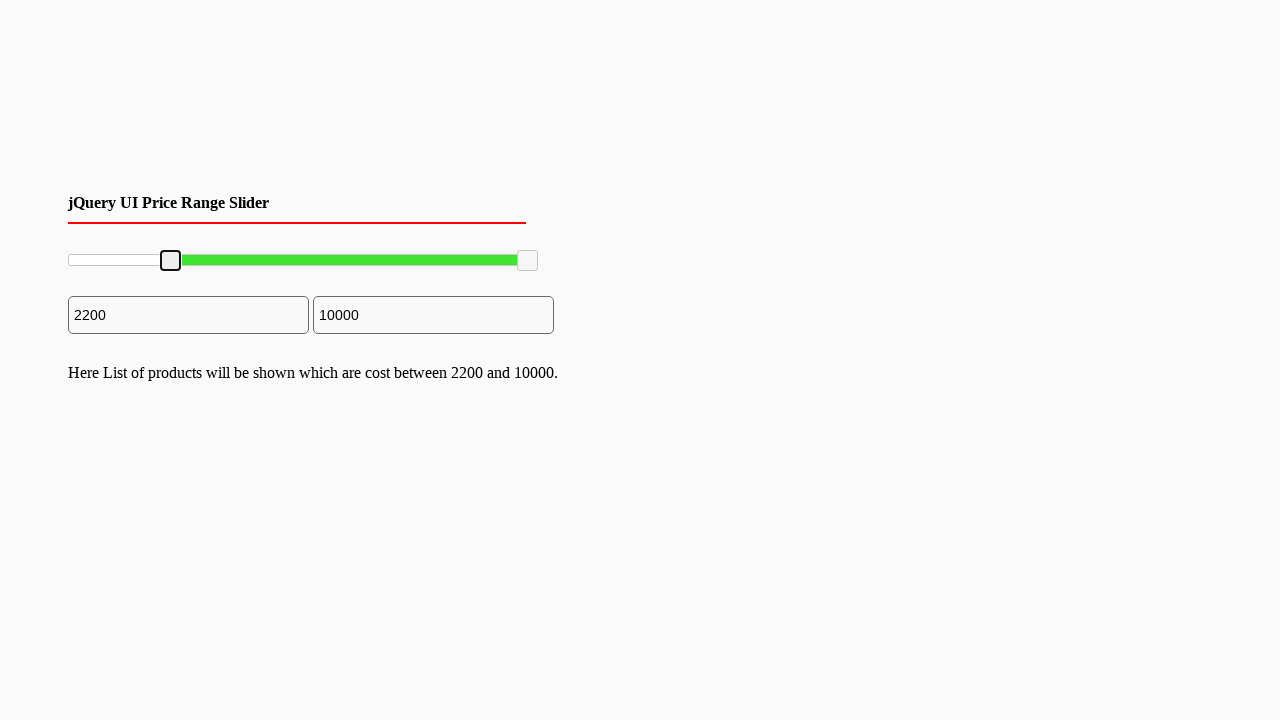

Moved mouse to maximum slider center at (528, 261)
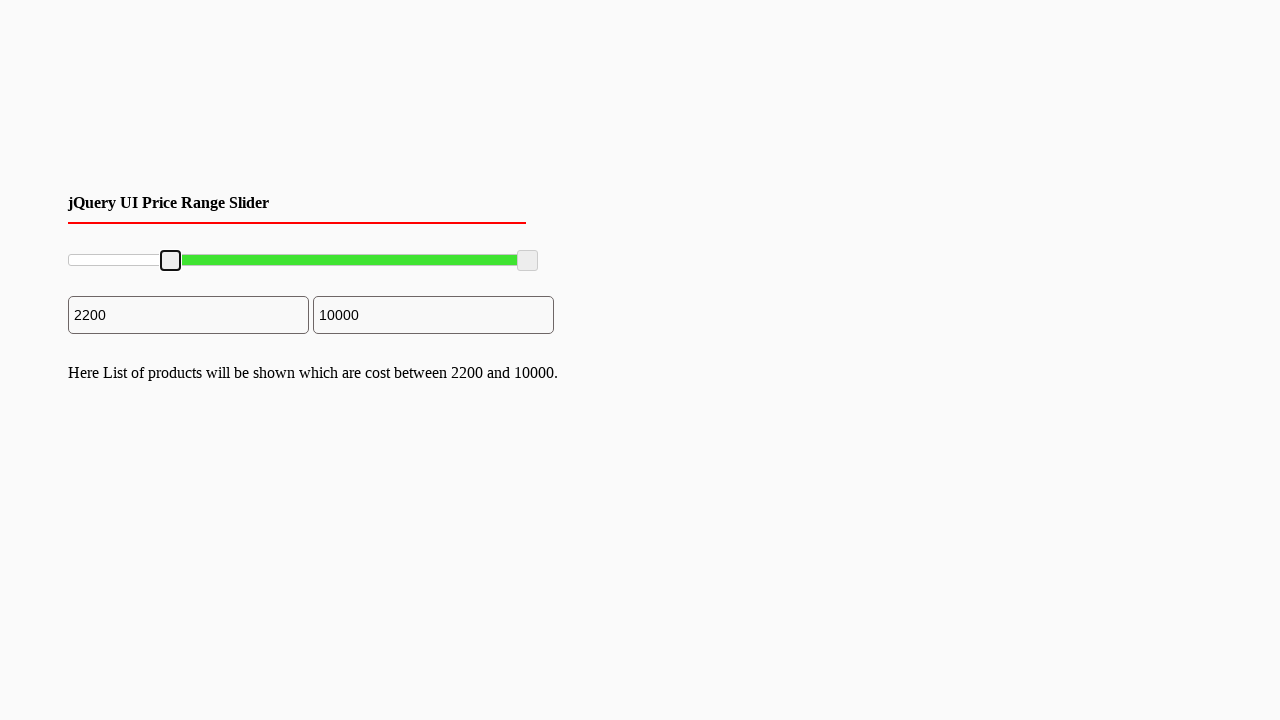

Pressed mouse button on maximum slider at (528, 261)
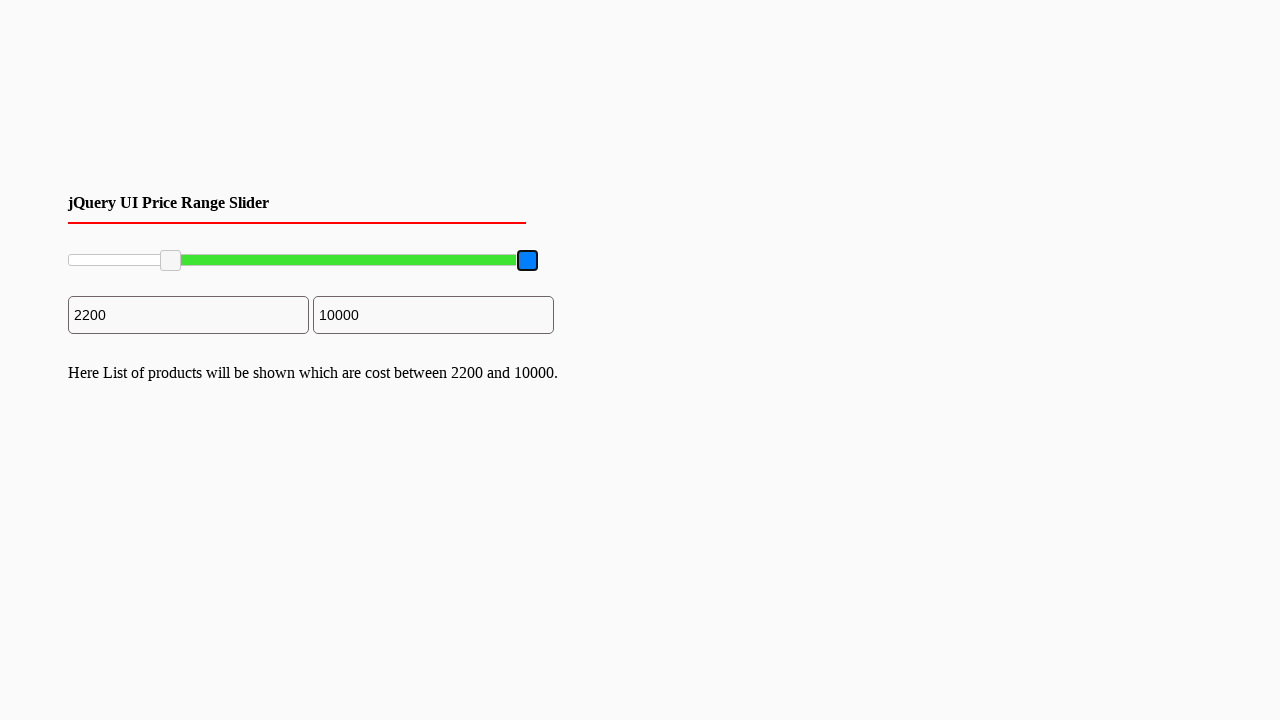

Dragged maximum slider 100 pixels to the left at (428, 261)
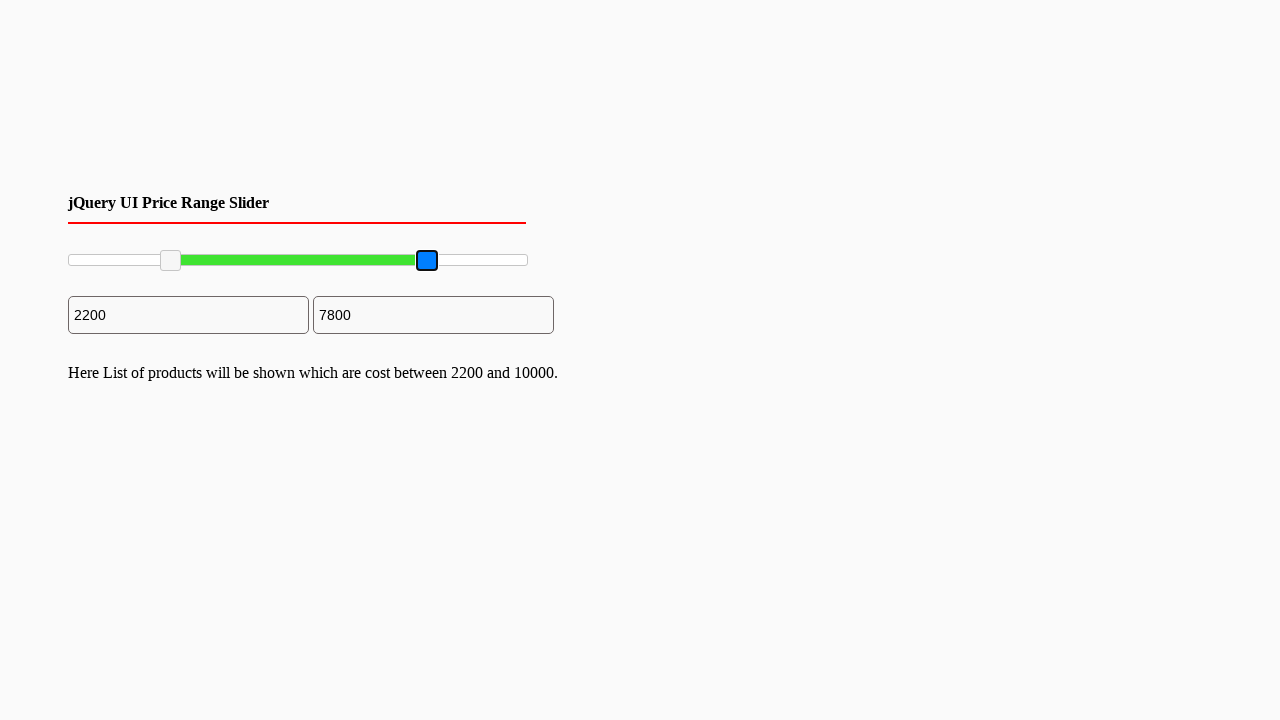

Released mouse button on maximum slider at (428, 261)
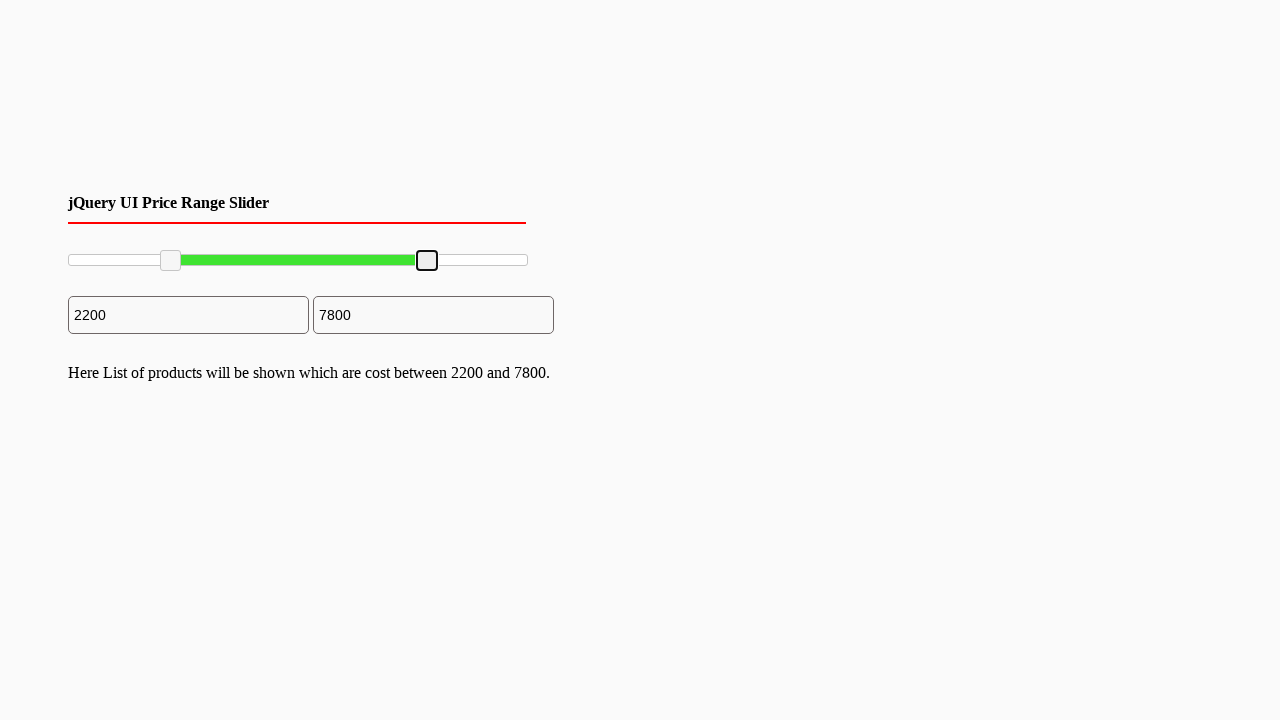

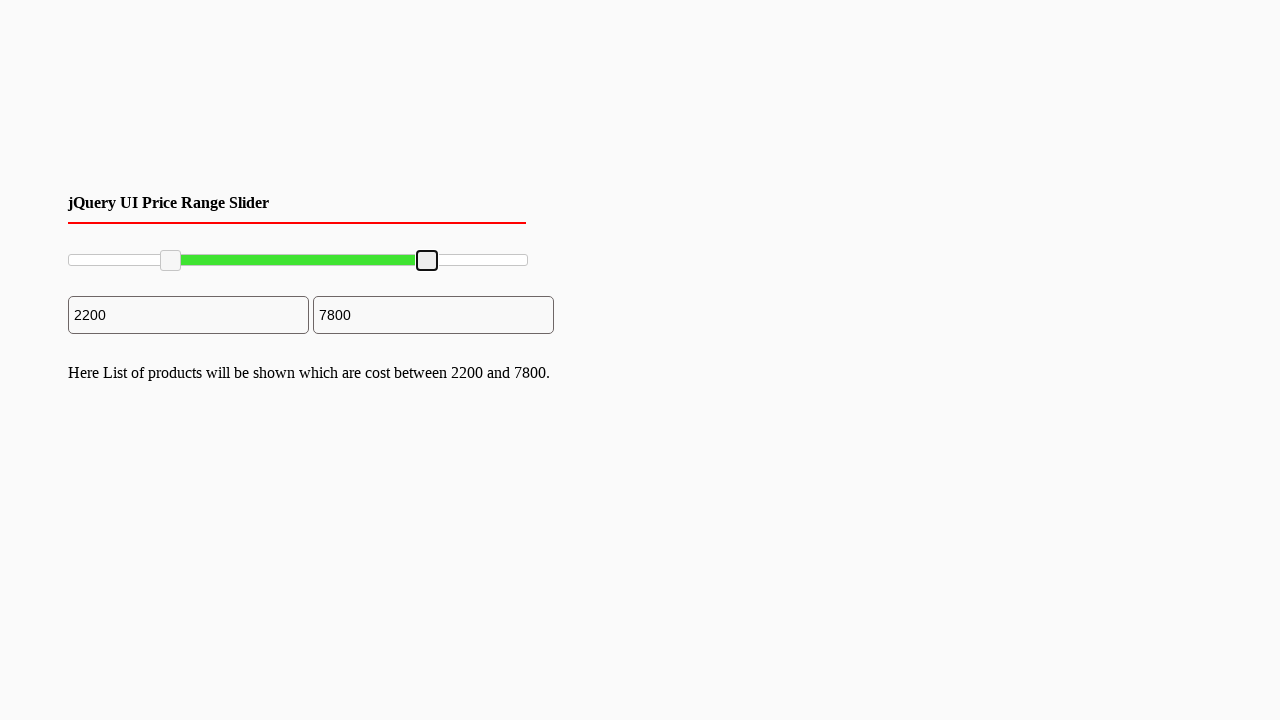